Tests browser window manipulation by maximizing, resizing, and repositioning the window multiple times

Starting URL: https://www.airindia.in/

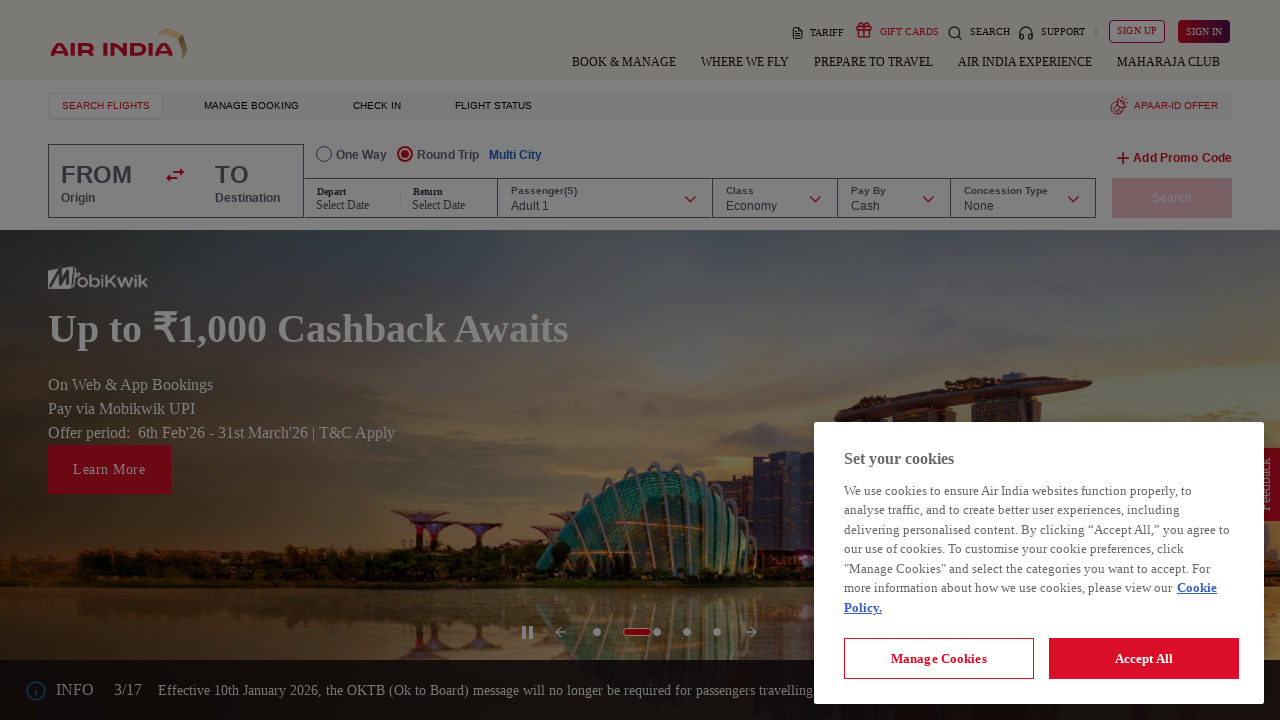

Maximized window to 1920x1080
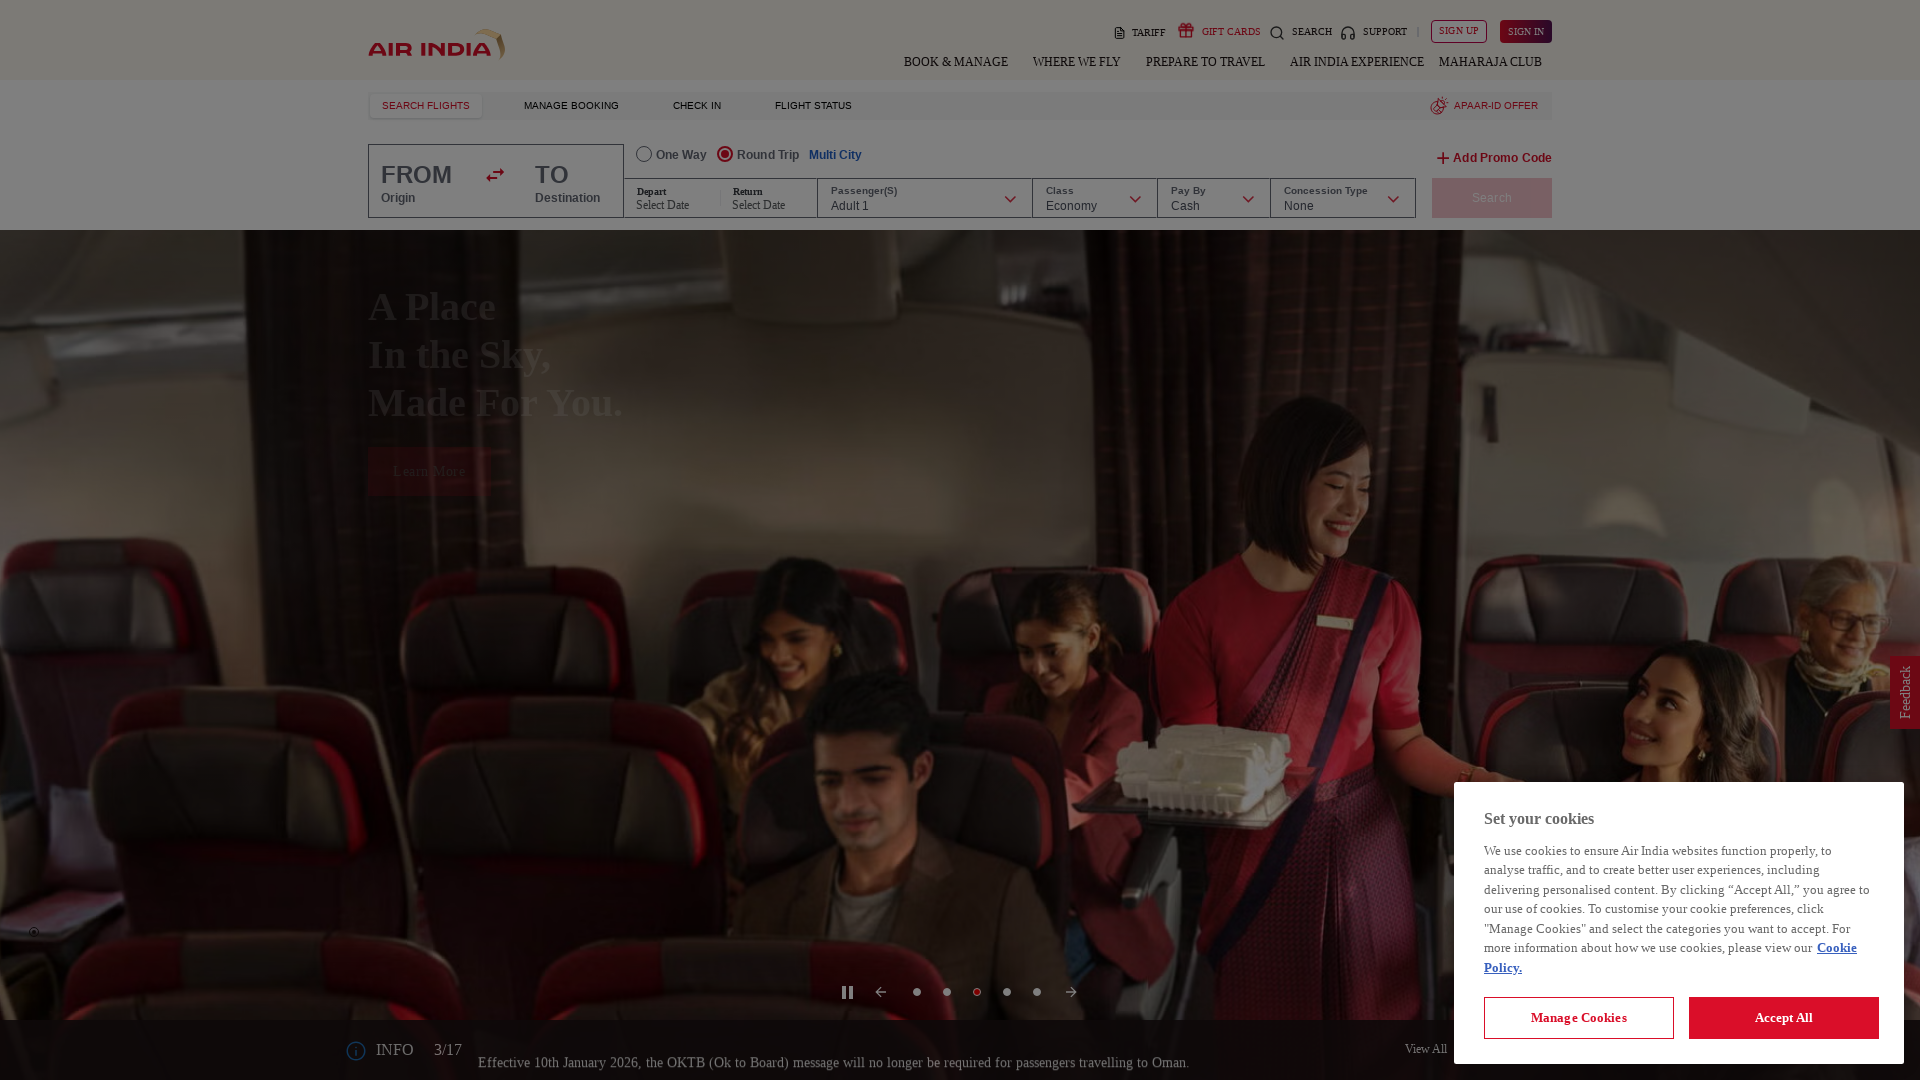

Waited 3 seconds for page to adjust to maximized window
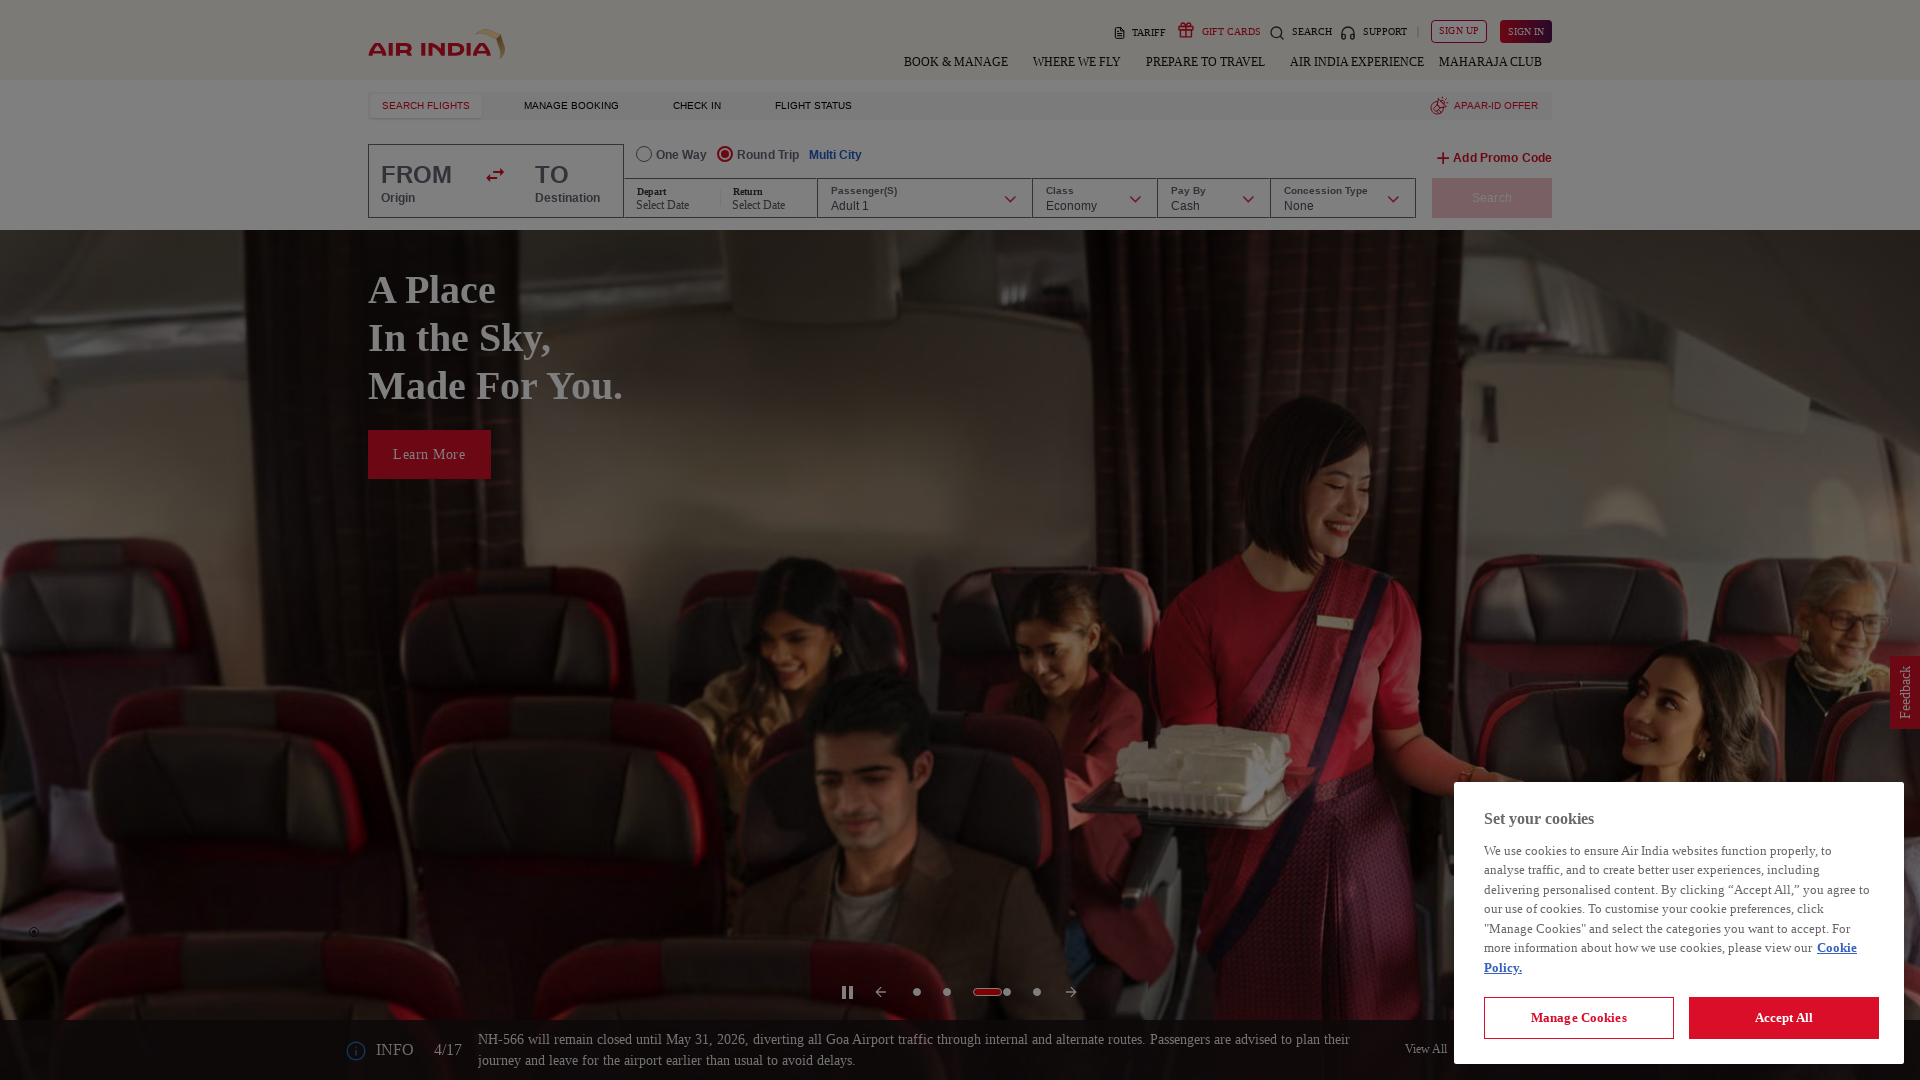

Resized window to 500x1000
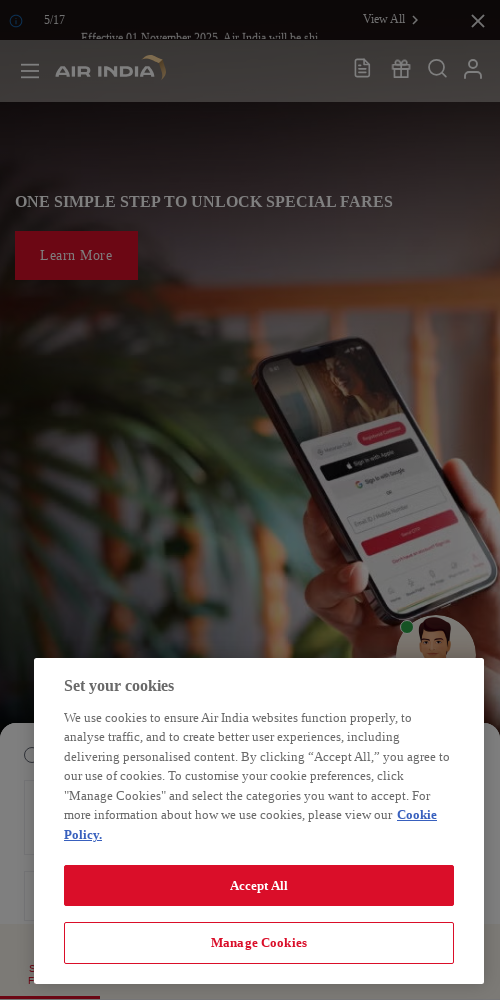

Waited 5 seconds for resize to take effect
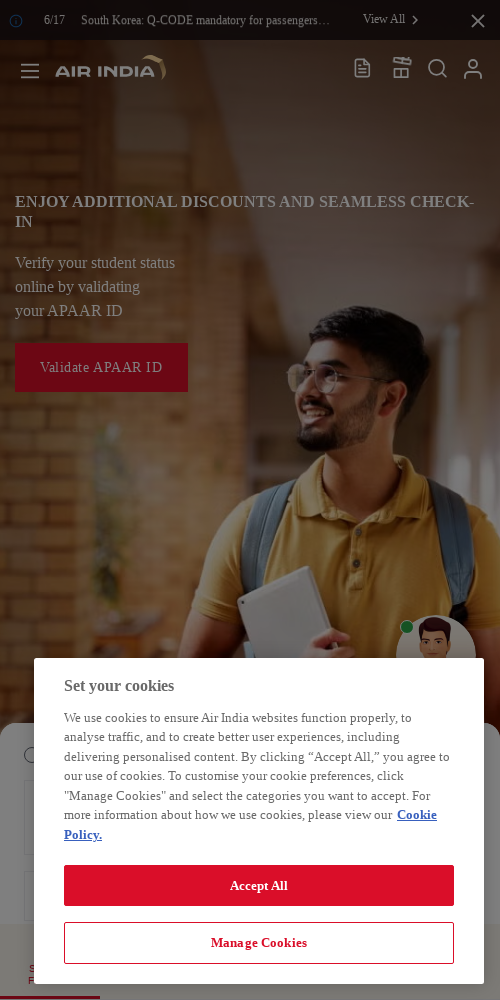

Resized window to 100x5000 (height may be capped by system)
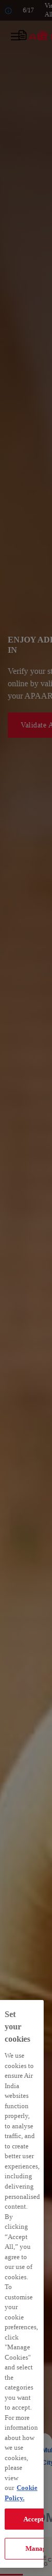

Waited 5 seconds before closing
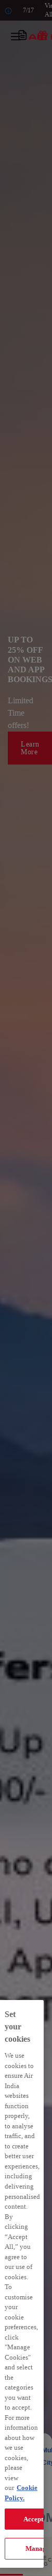

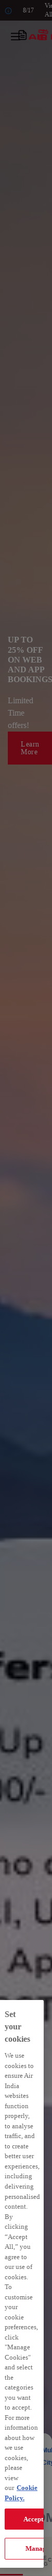